Tests page scrolling by scrolling to the bottom and then back to the top of the page

Starting URL: https://anhtester.com/

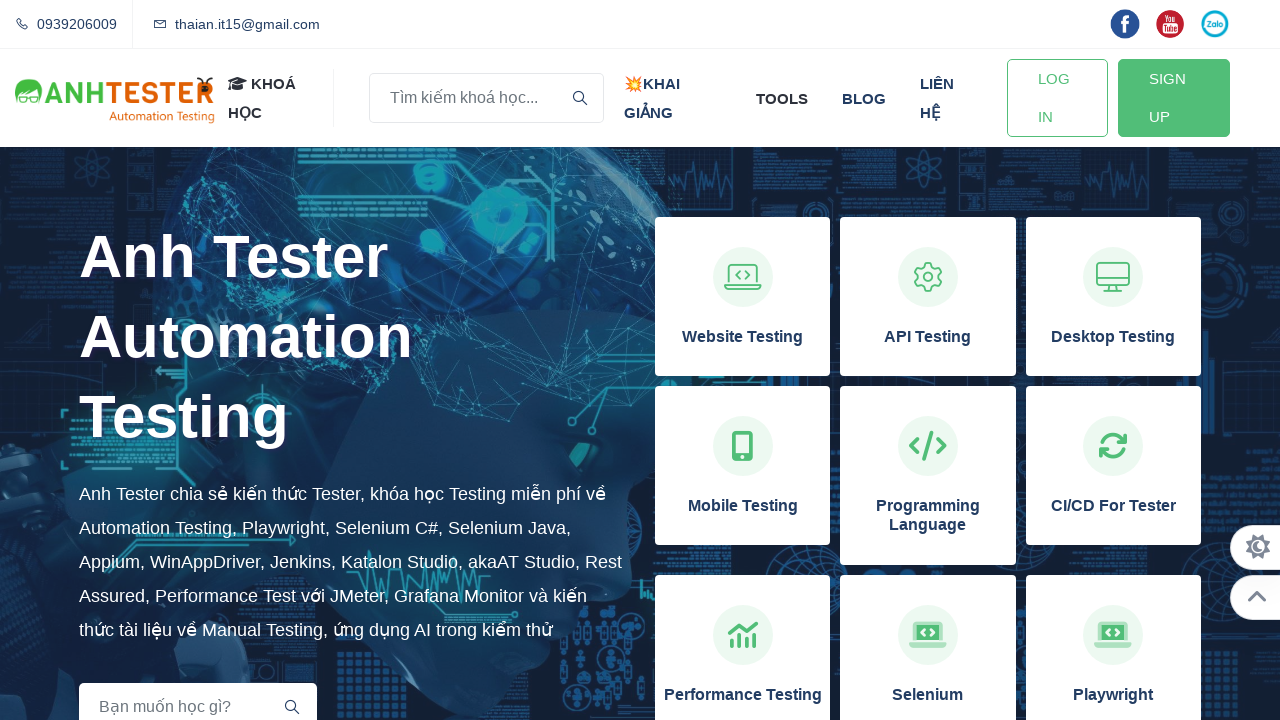

Pressed End key to scroll page to bottom
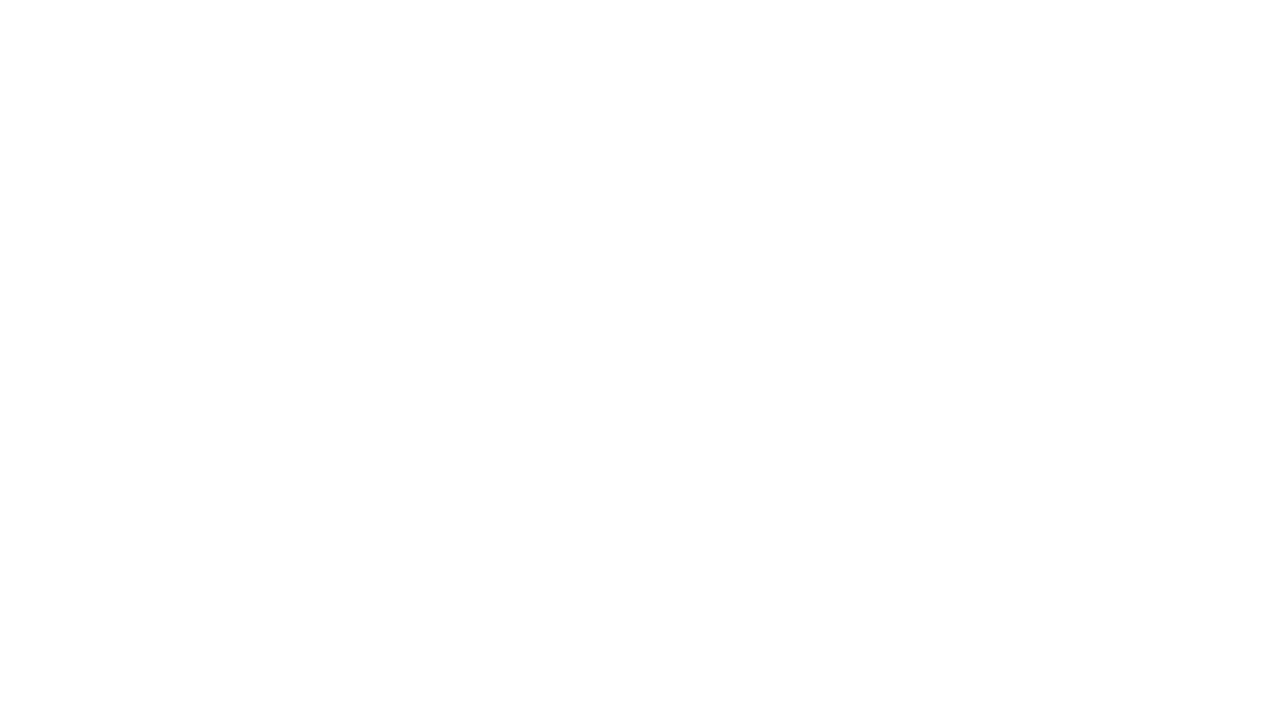

Waited 1 second for page to settle
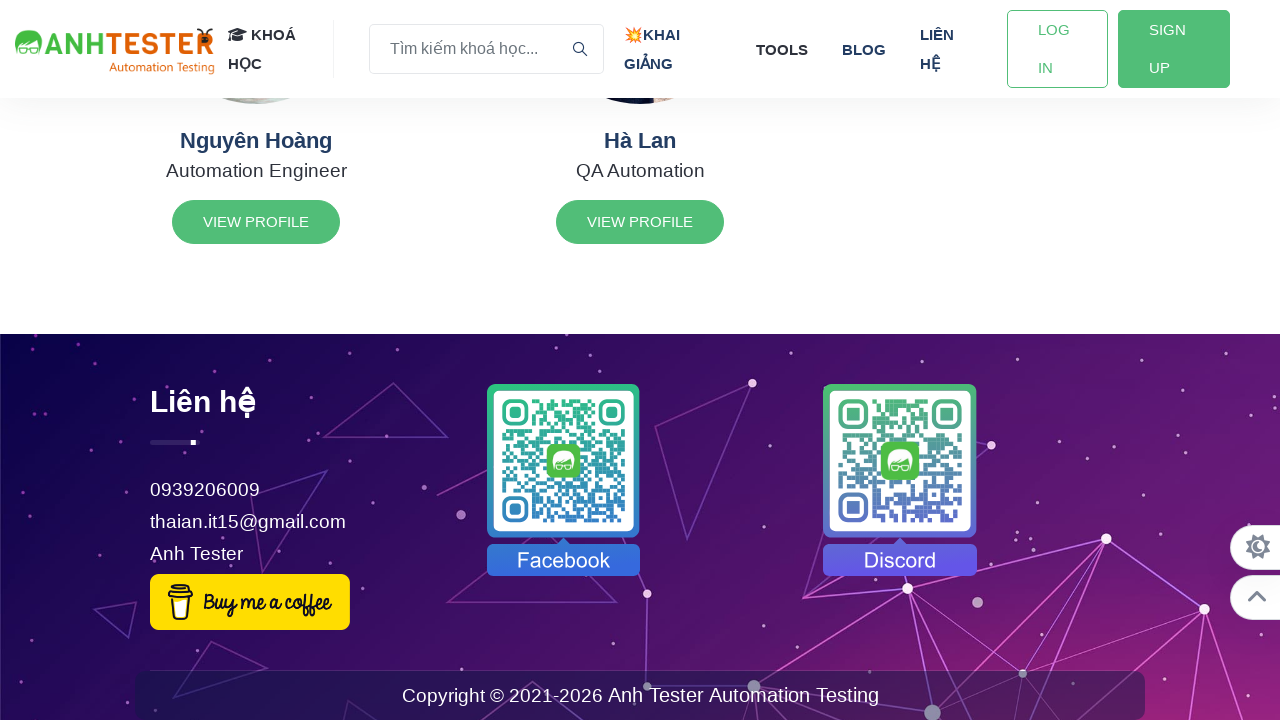

Pressed Home key to scroll page back to top
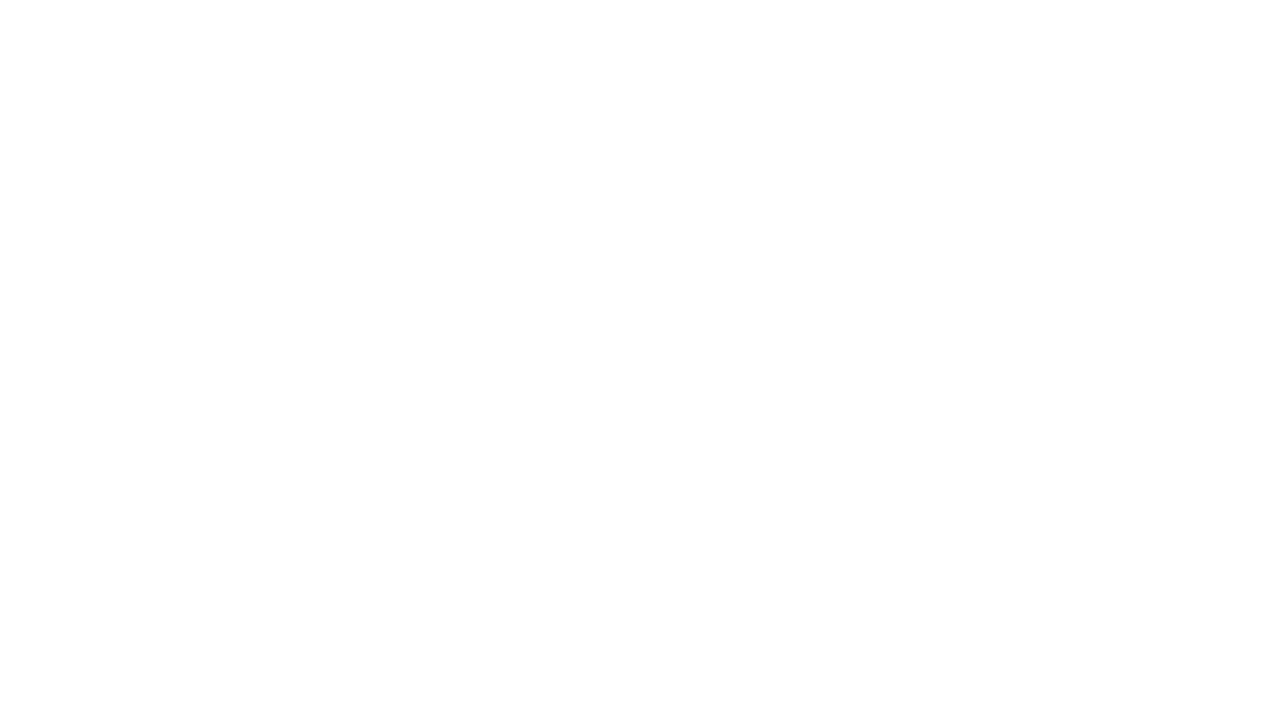

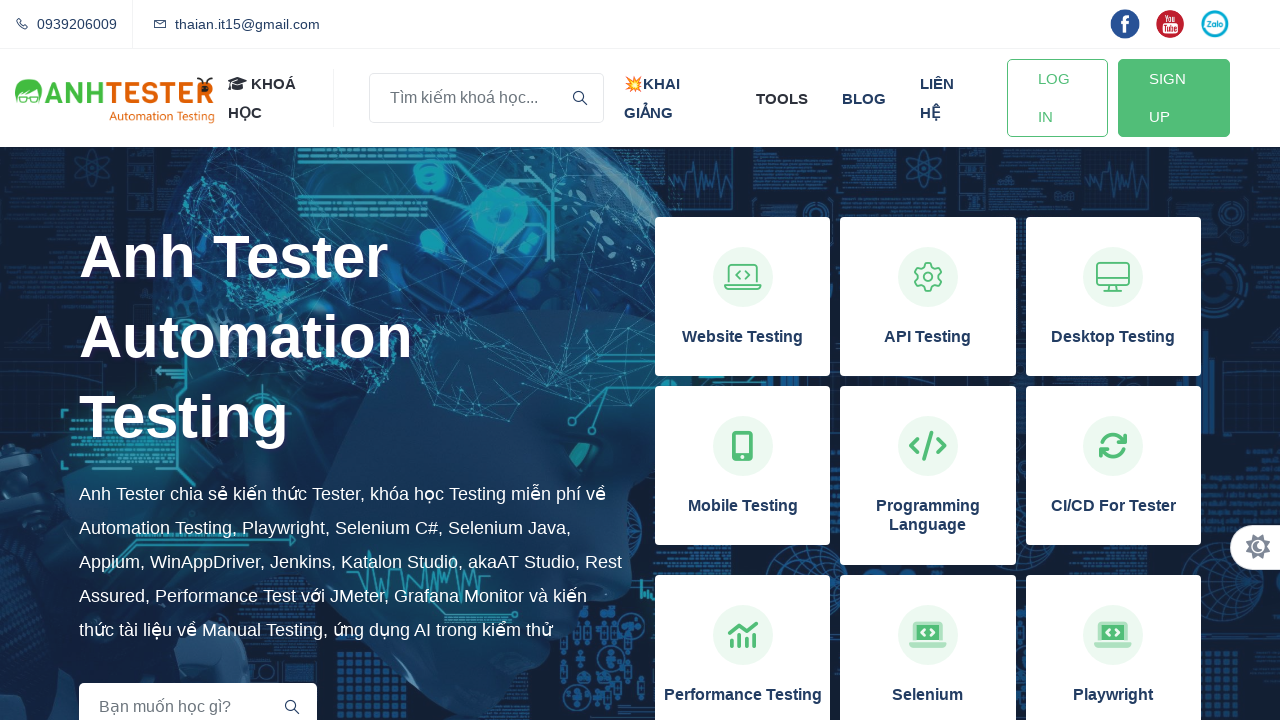